Tests browser window/tab handling by clicking on the Tabbed Windows option, opening a new tab, switching between parent and child windows, and verifying the heading content on each window.

Starting URL: https://demo.automationtesting.in/Windows.html

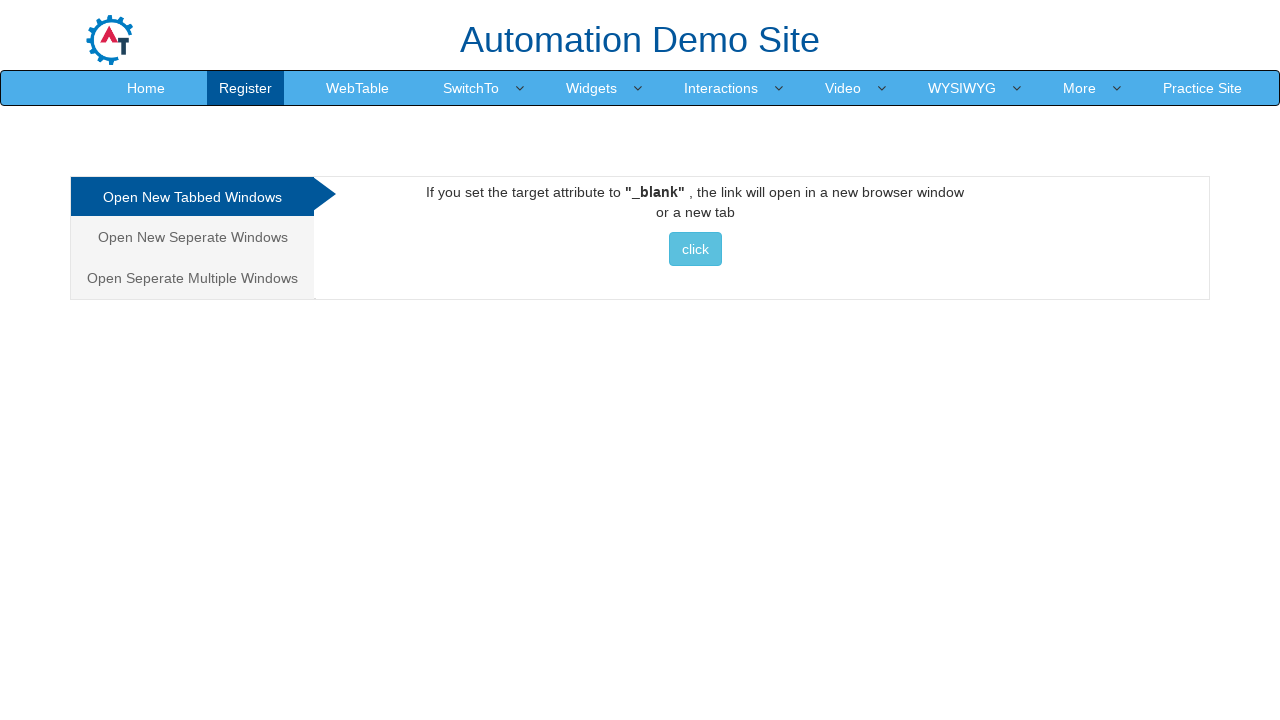

Clicked on 'Tabbed Windows' option at (192, 197) on xpath=//*[contains(text(),'Tabbed Windows ')]
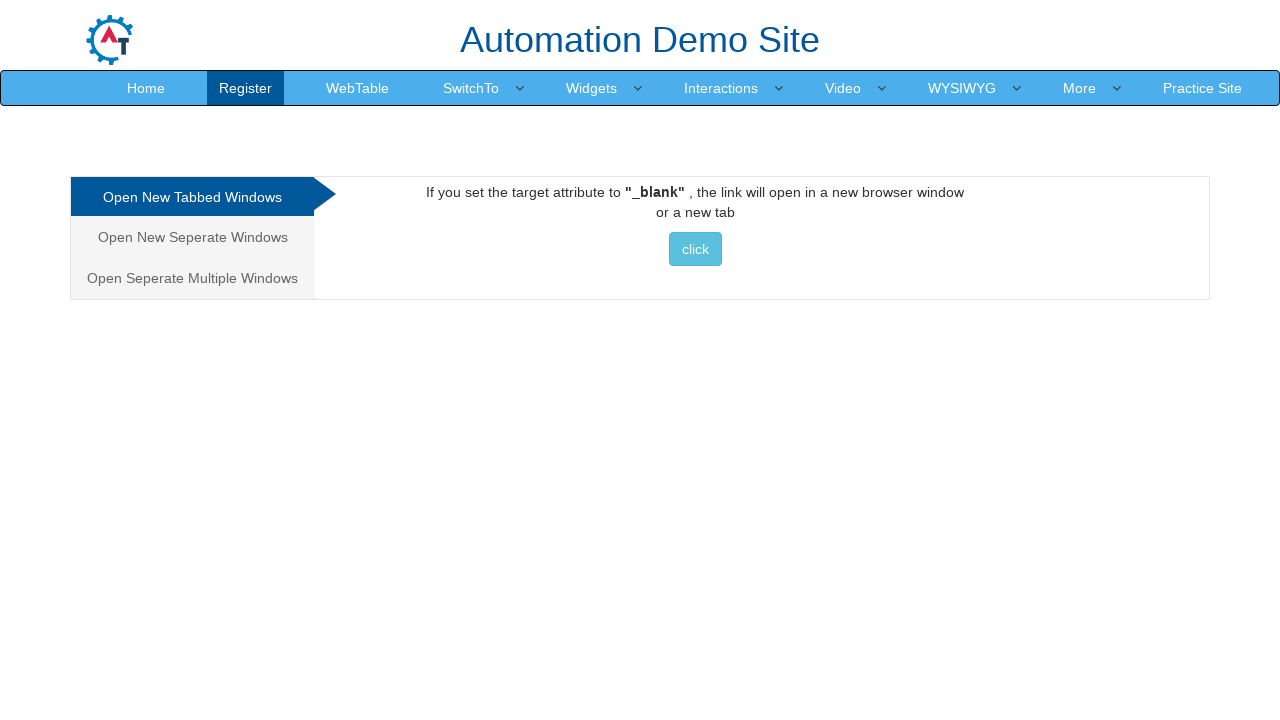

Waited for tab content to be visible
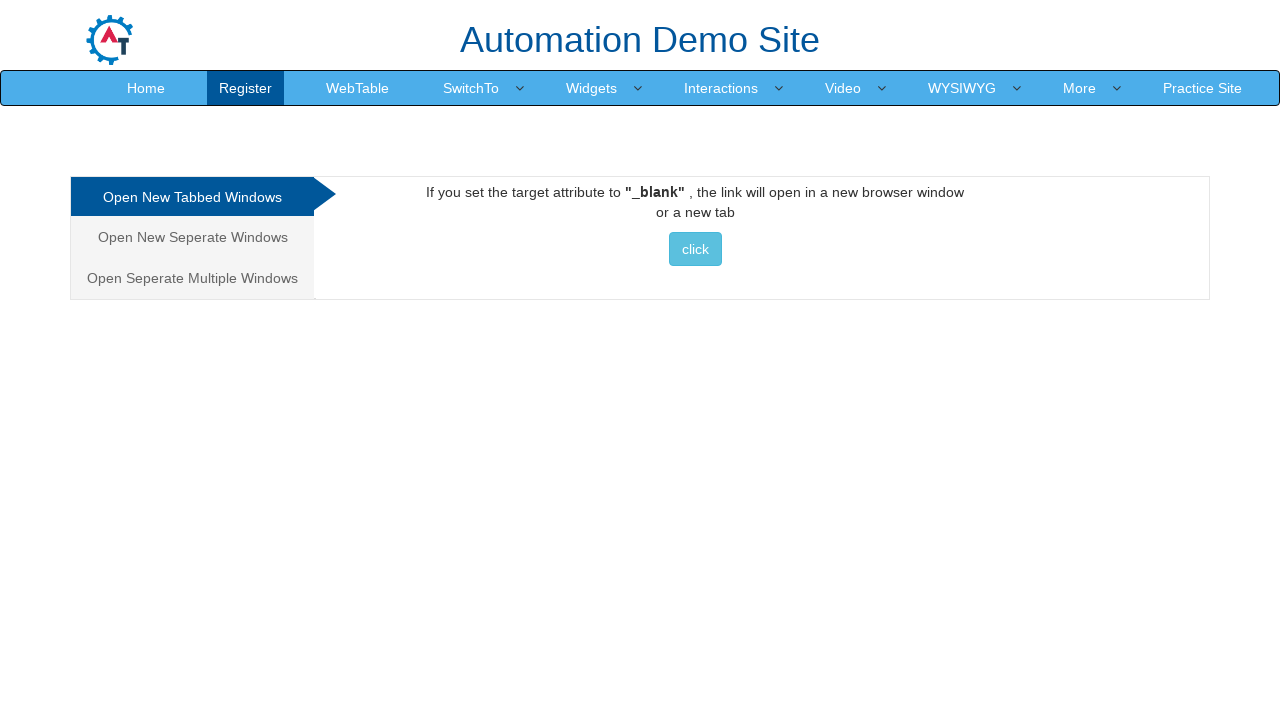

Clicked button to open new tab at (695, 249) on #Tabbed button
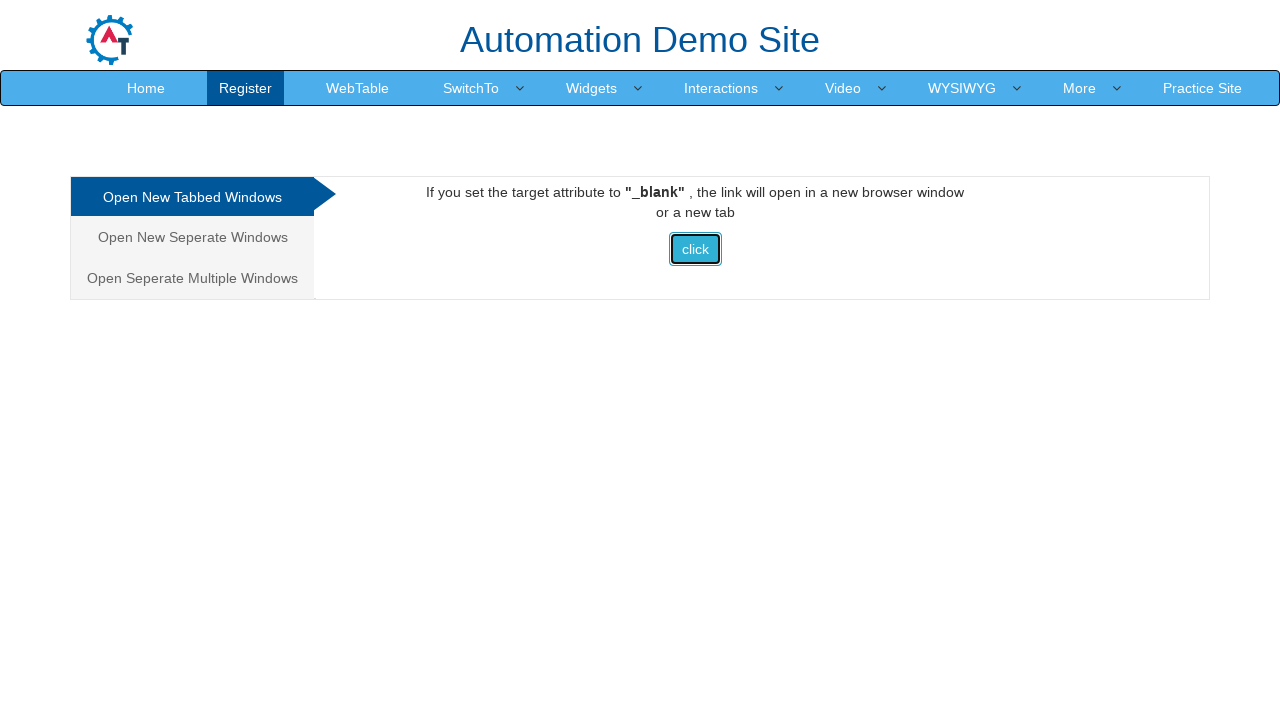

New tab opened and captured at (695, 249) on #Tabbed button
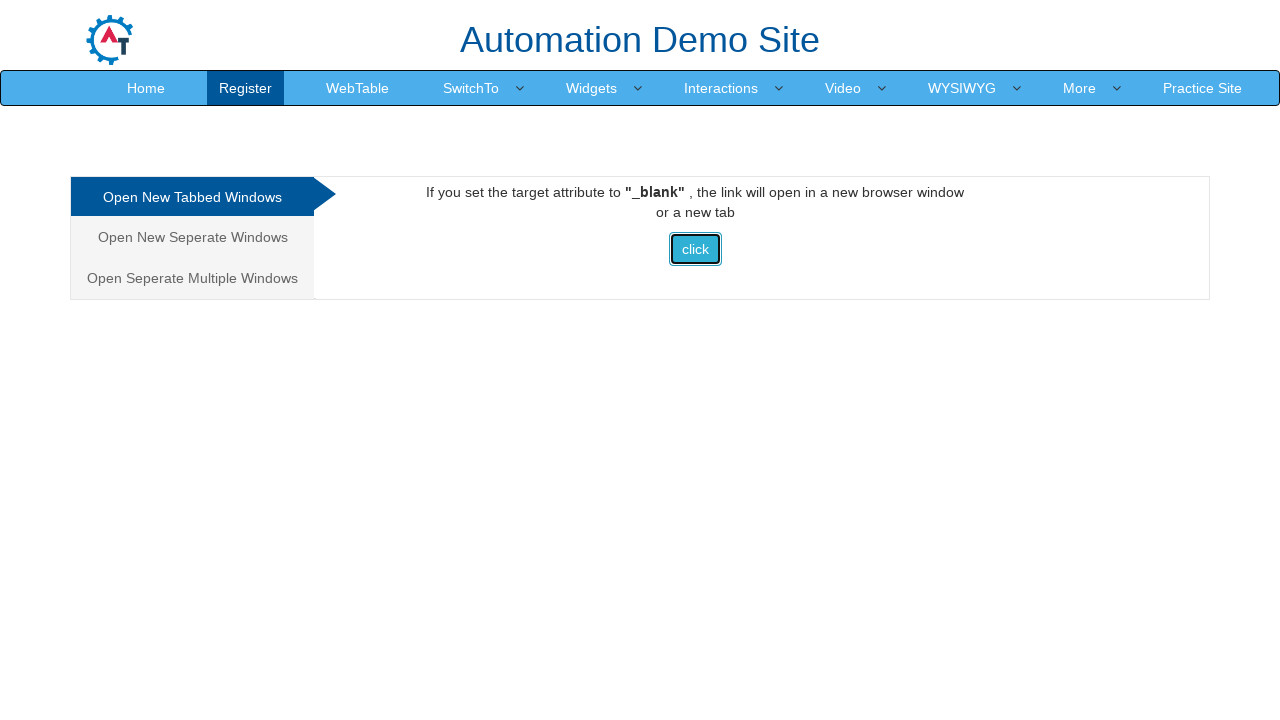

New page loaded completely
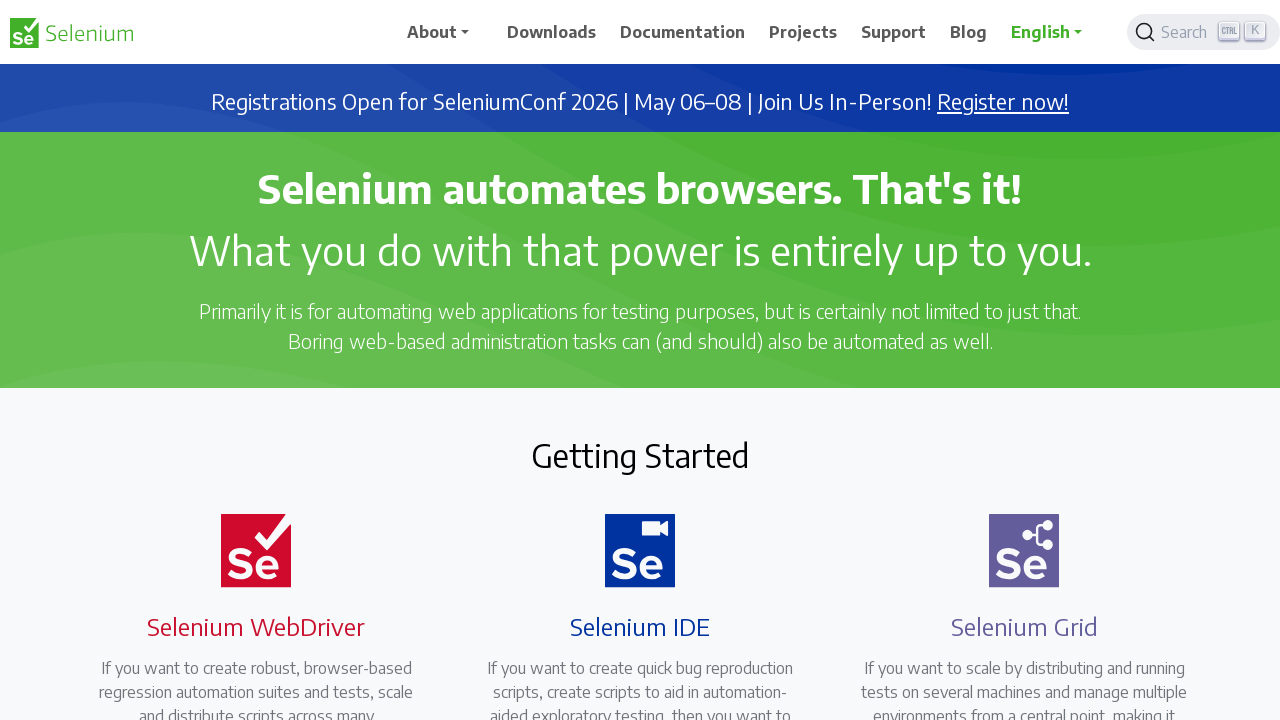

Retrieved child window heading: Selenium automates browsers. That's it!
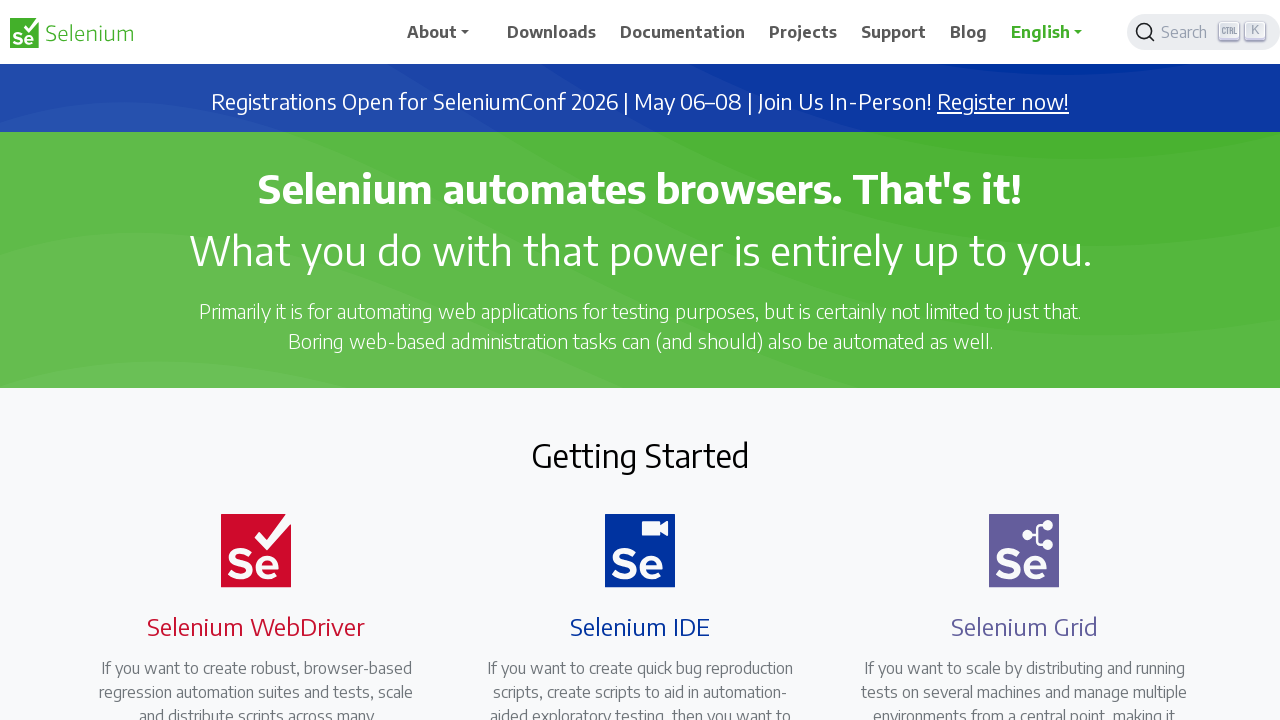

Retrieved parent window heading: Automation Demo Site 
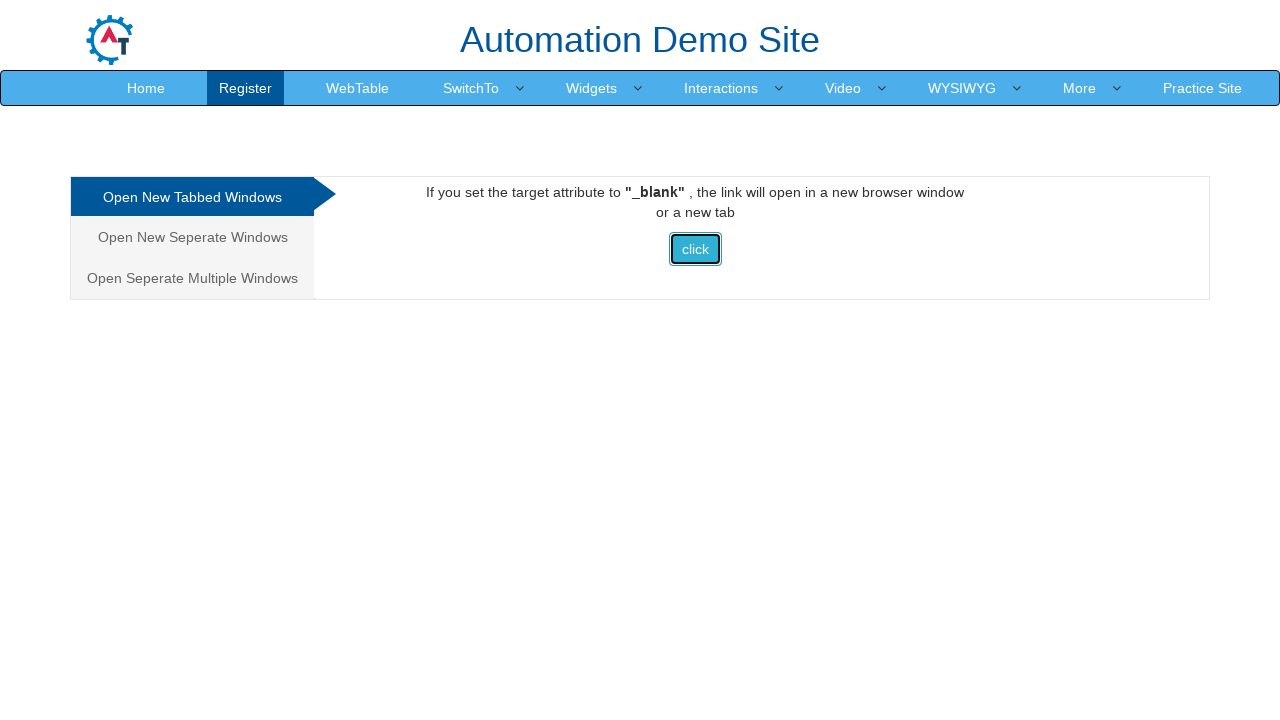

Closed child page/tab
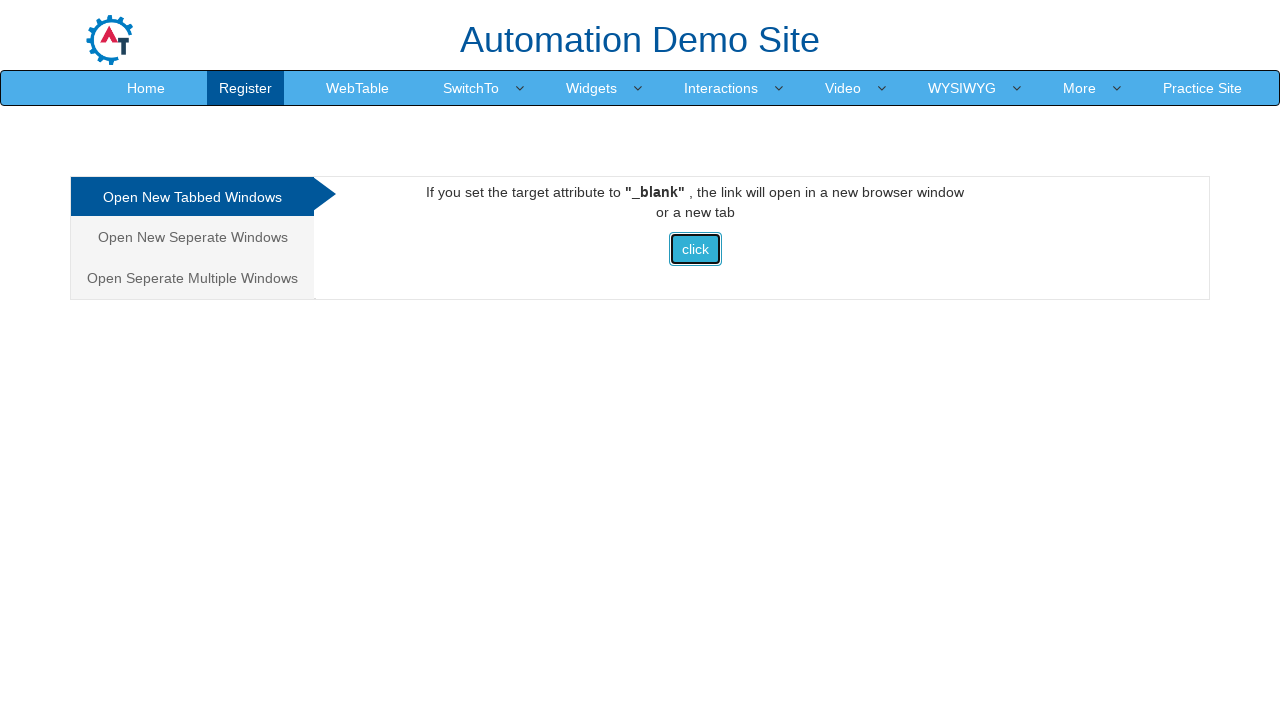

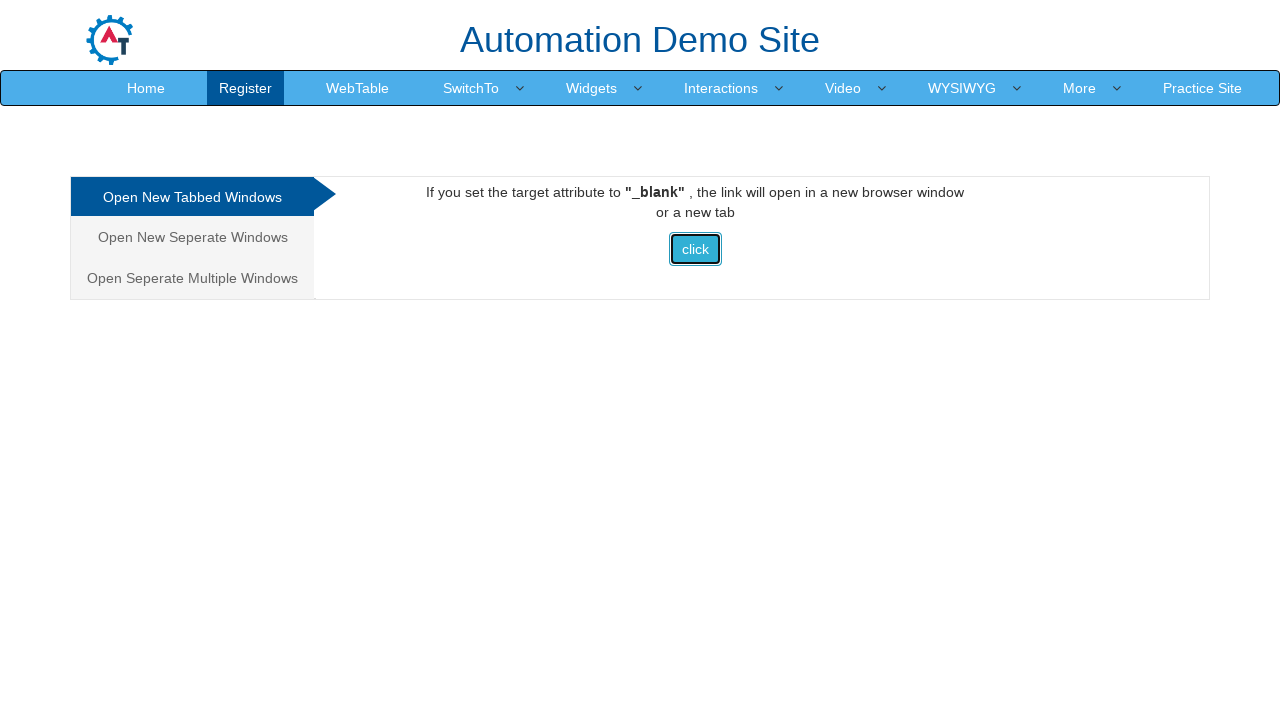